Tests page scrolling by scrolling to bottom and then back to top using keyboard shortcuts

Starting URL: https://anhtester.com/

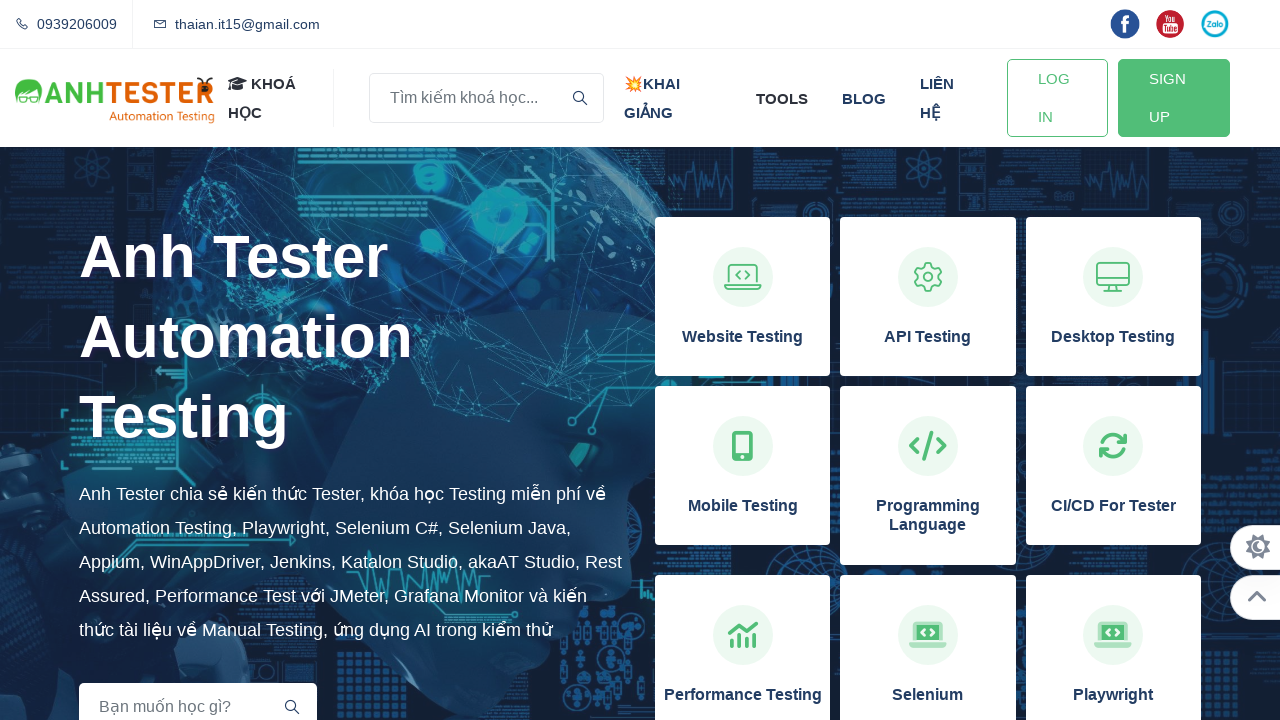

Pressed Control key down
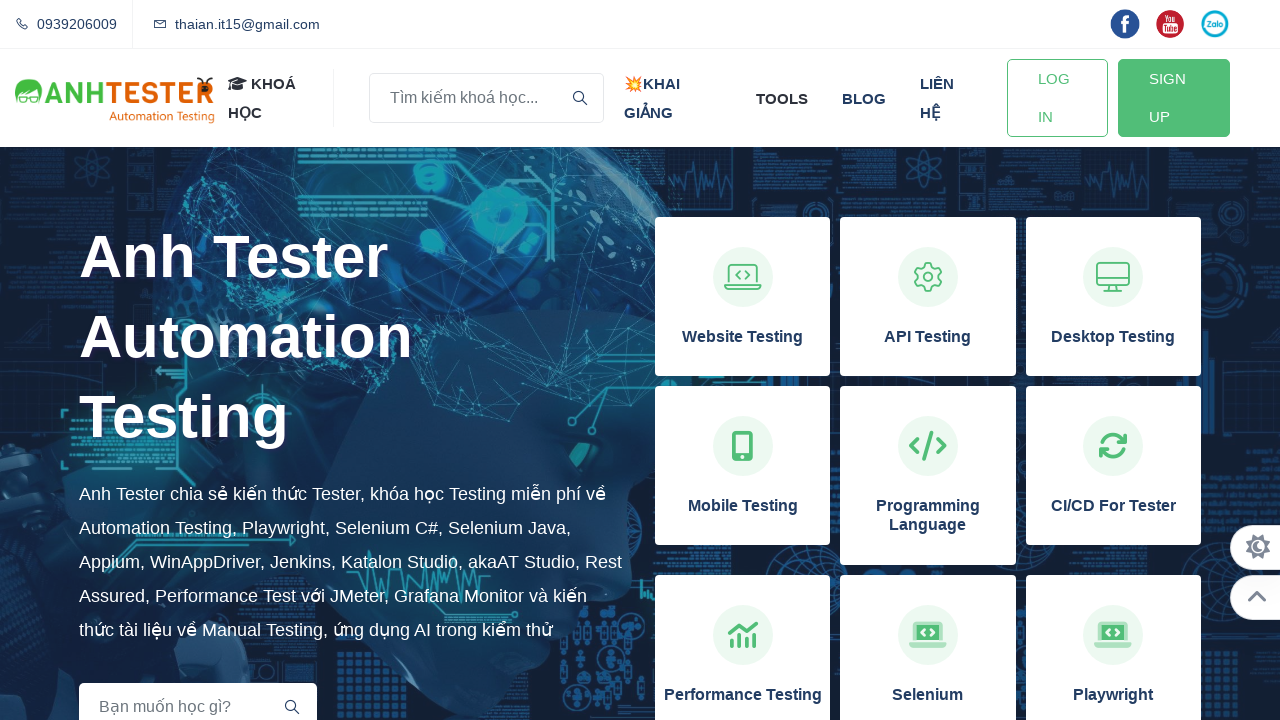

Pressed End key to scroll to bottom of page
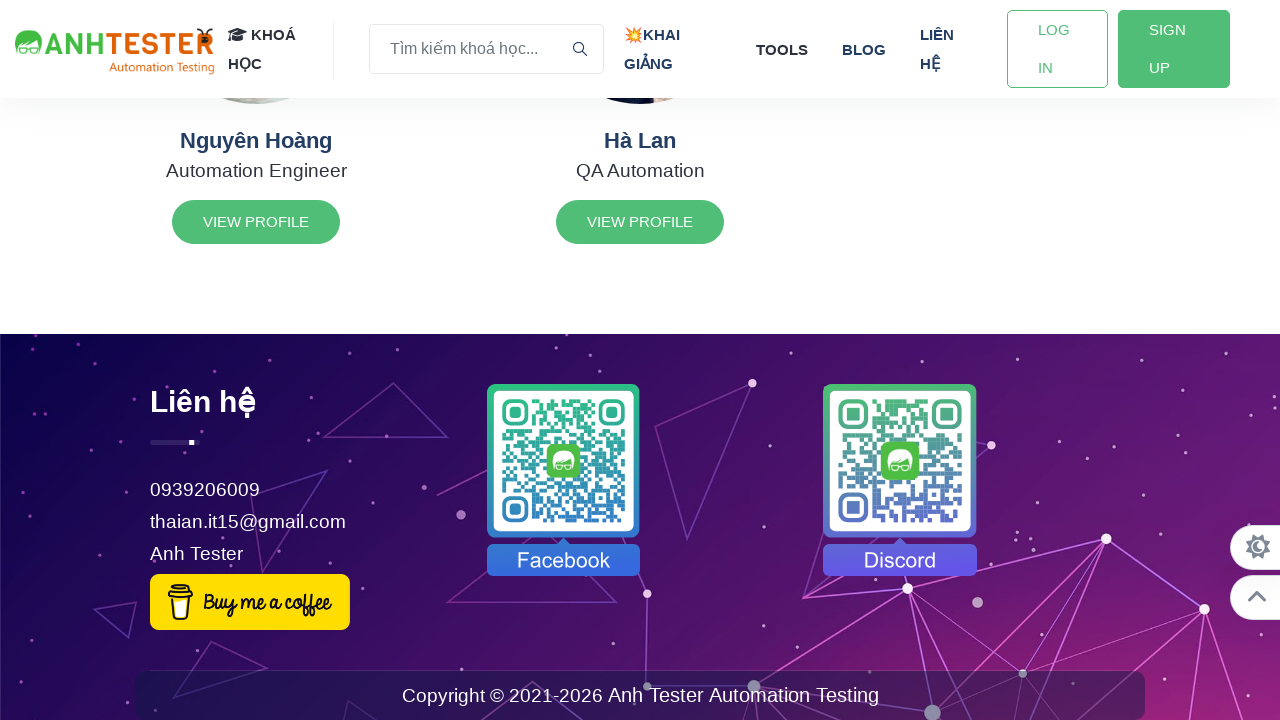

Released Control key
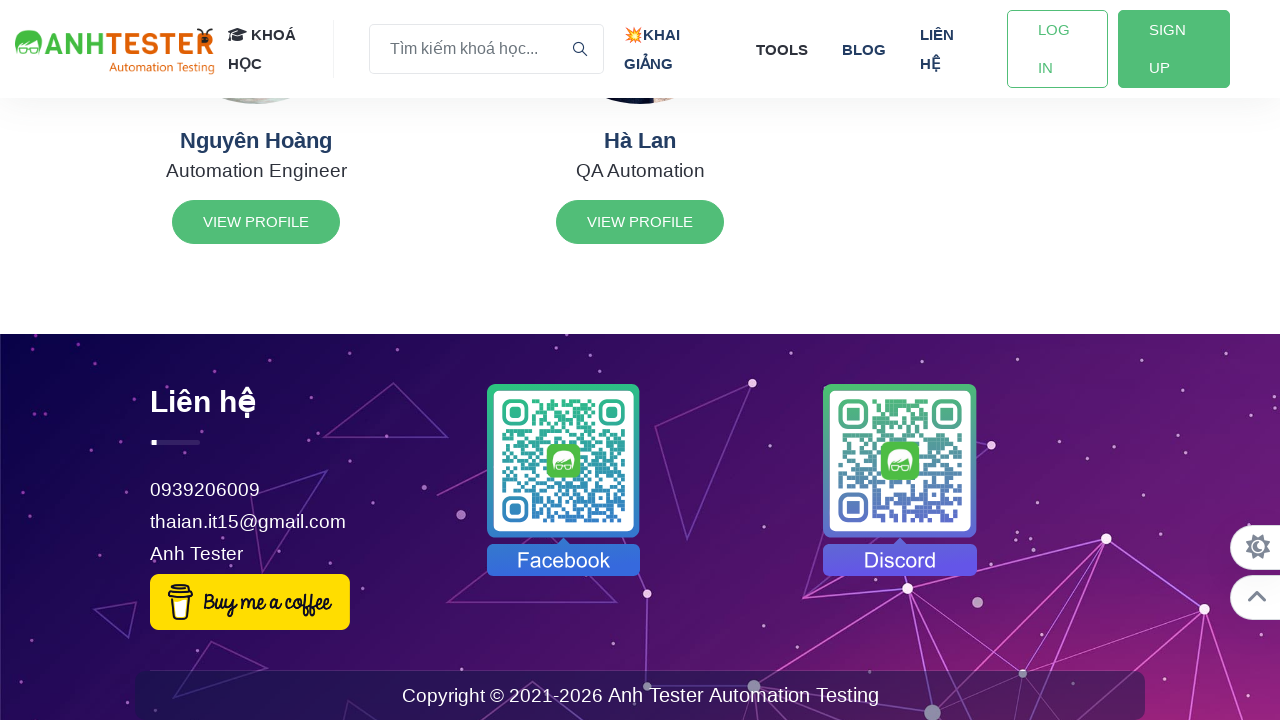

Waited 1000ms for scroll animation to complete
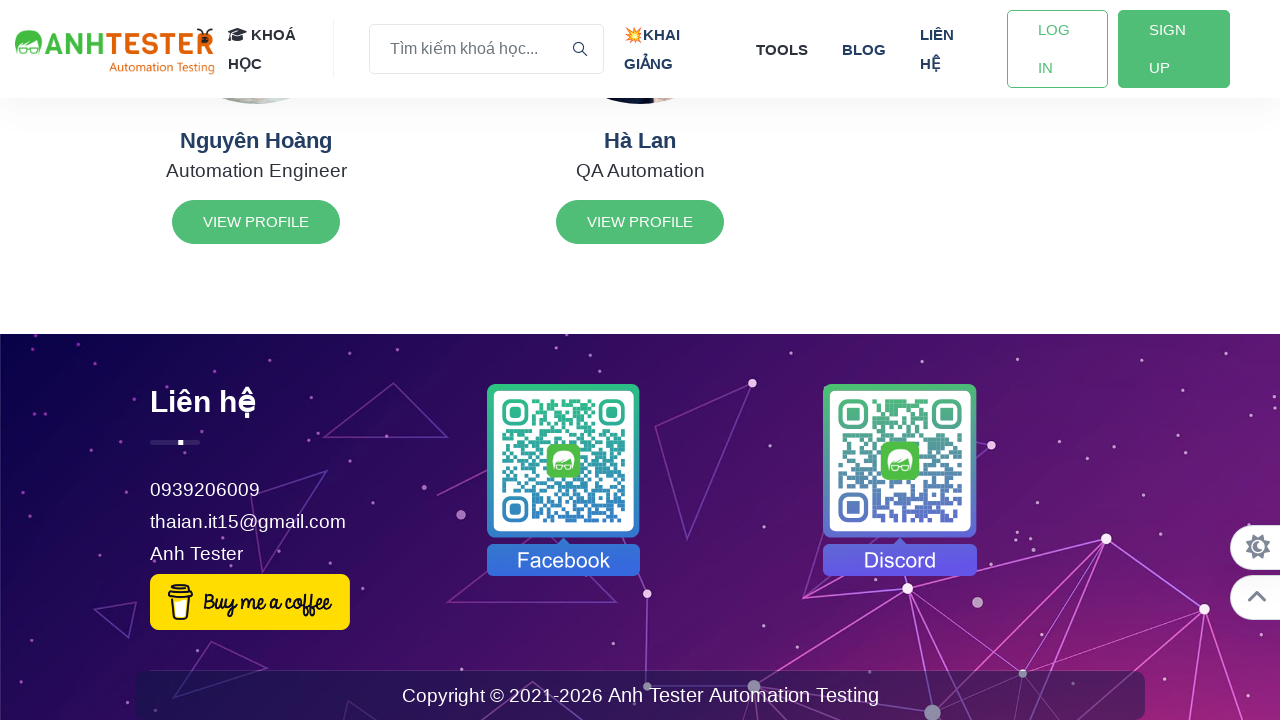

Pressed Home key to scroll back to top of page
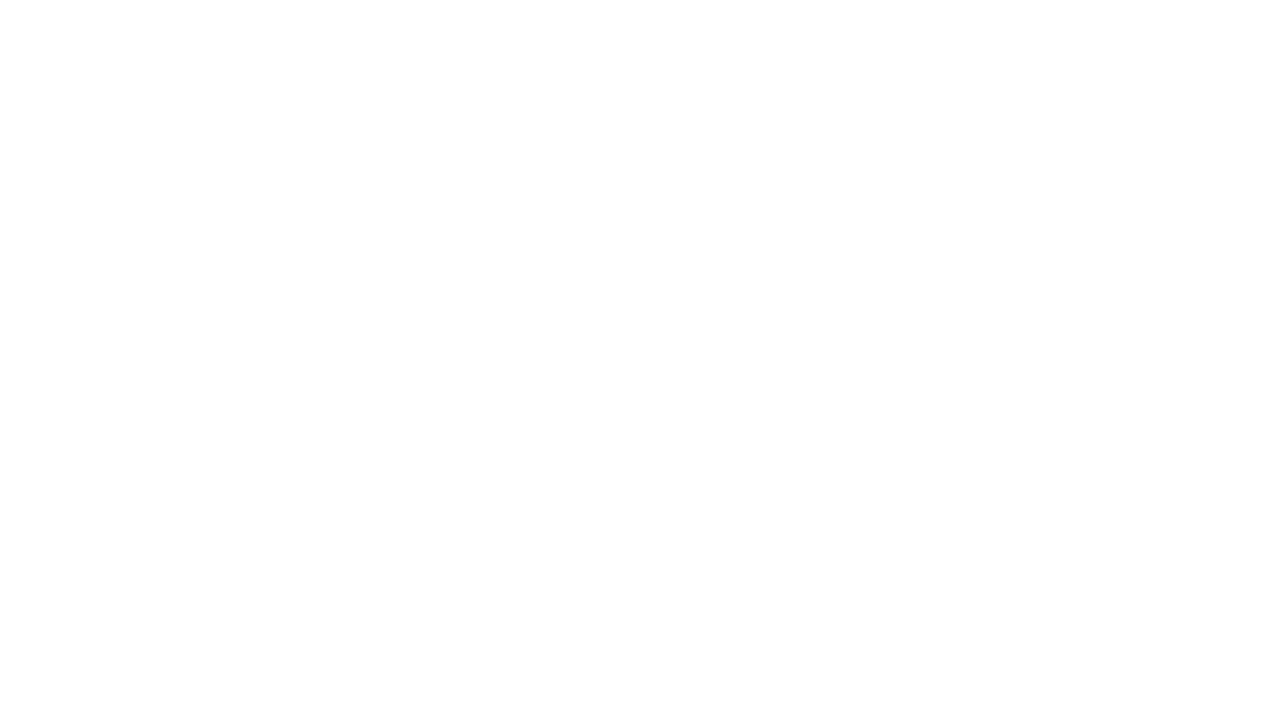

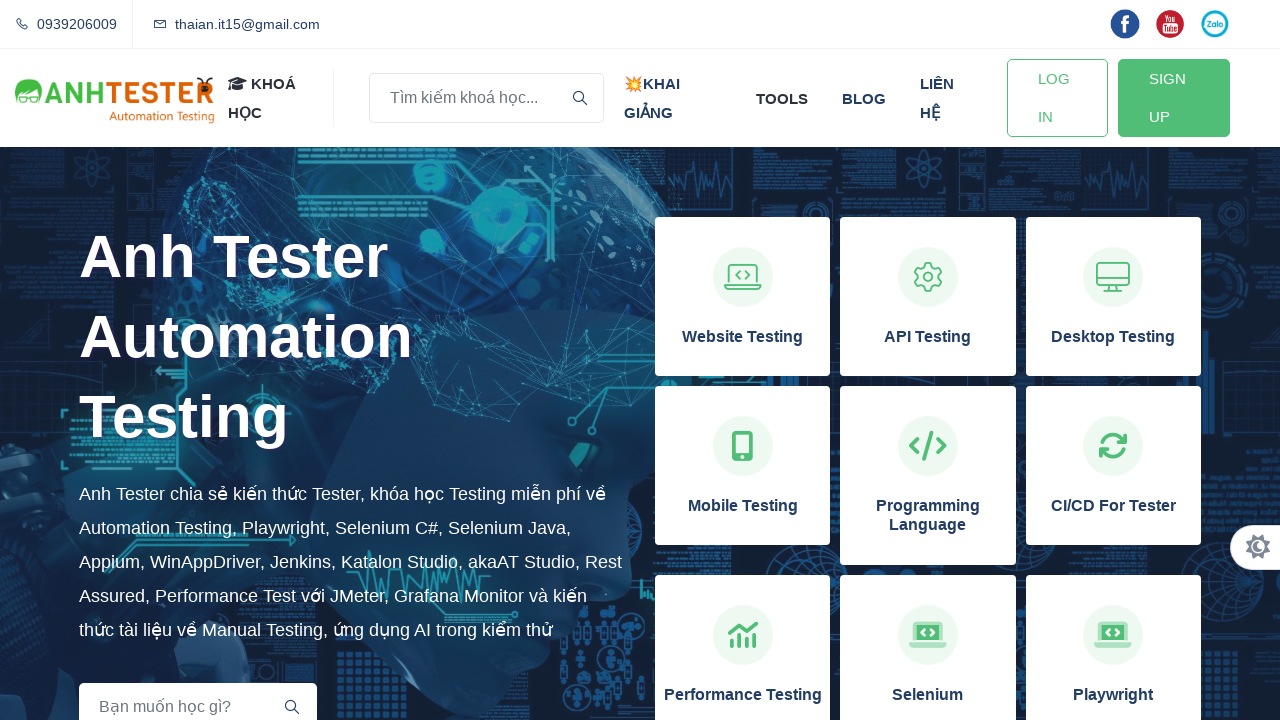